Tests file download functionality by clicking a download link and verifying the download event is triggered successfully.

Starting URL: https://the-internet.herokuapp.com/download

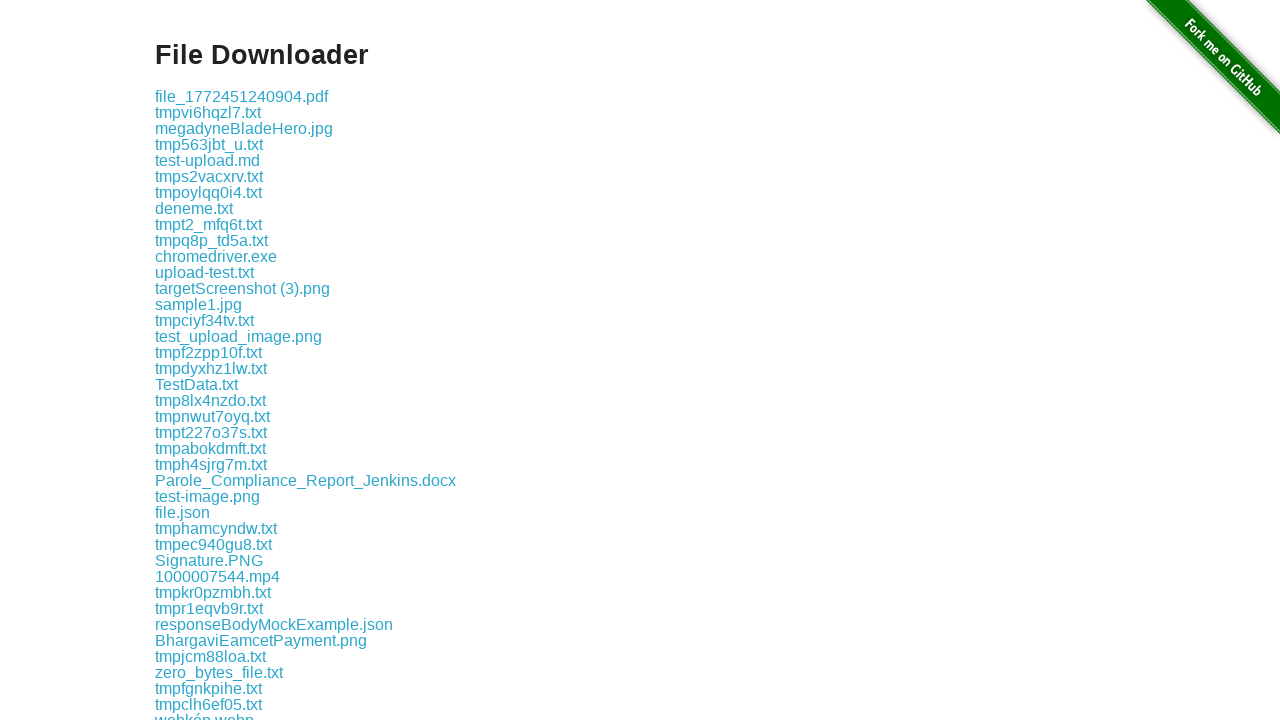

Clicked download link for .txt file and triggered download event at (208, 112) on a[href$=".txt"]
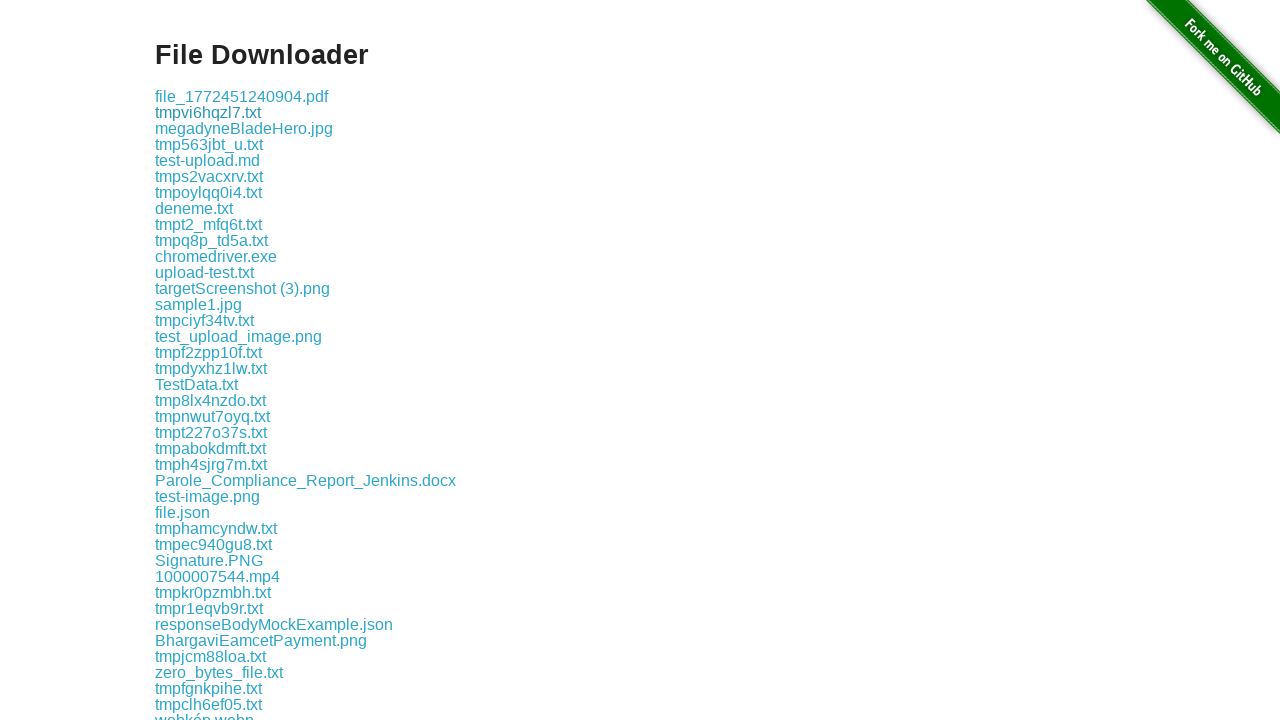

Retrieved download object from download event
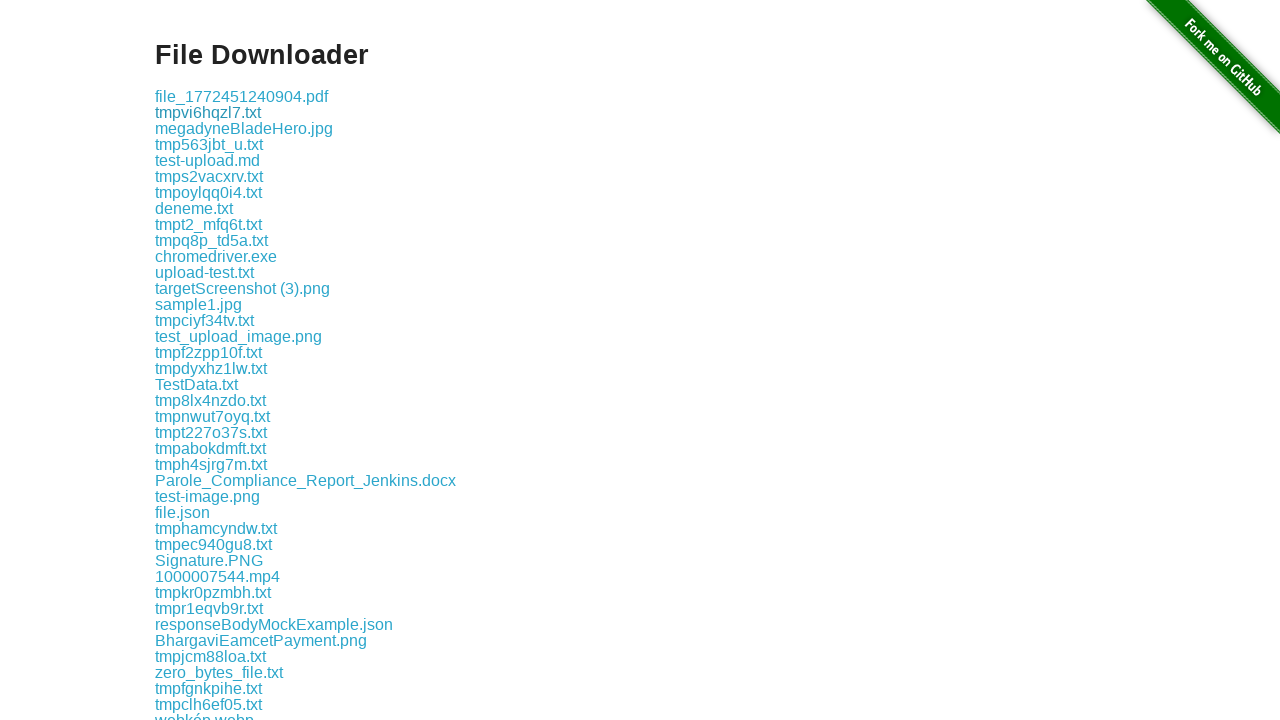

Retrieved suggested filename from download object
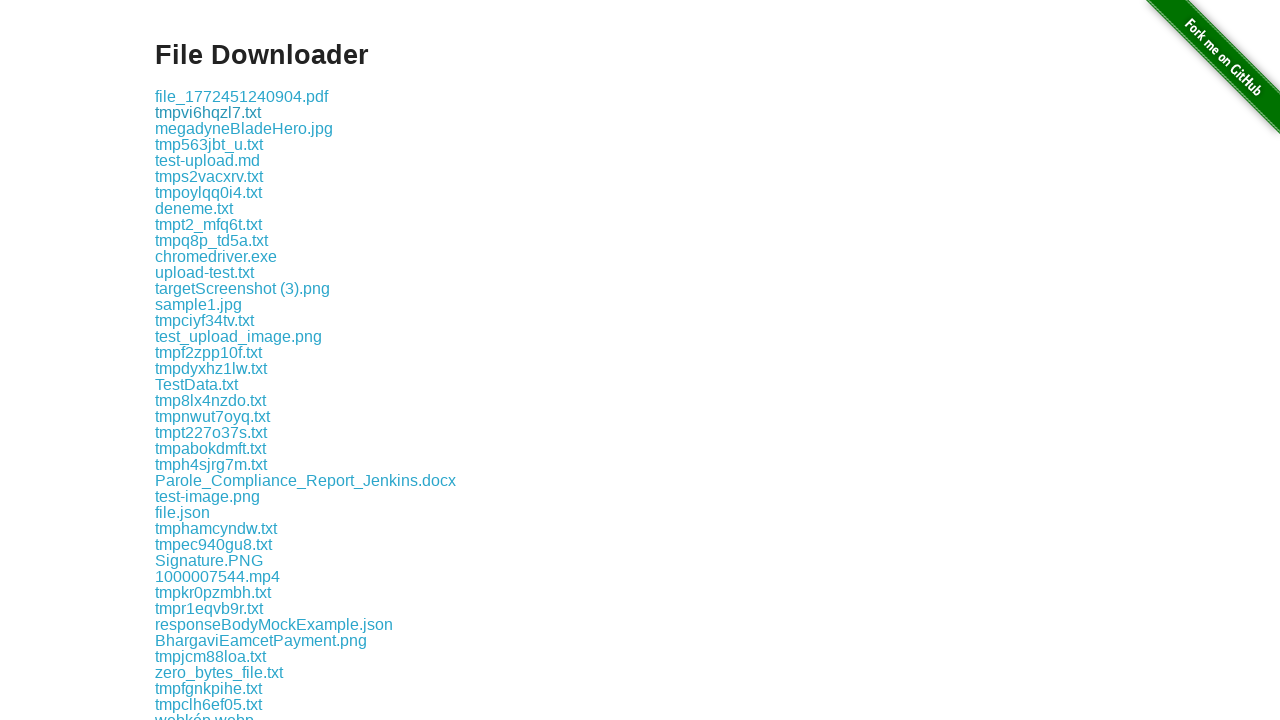

Verified that suggested filename is not empty
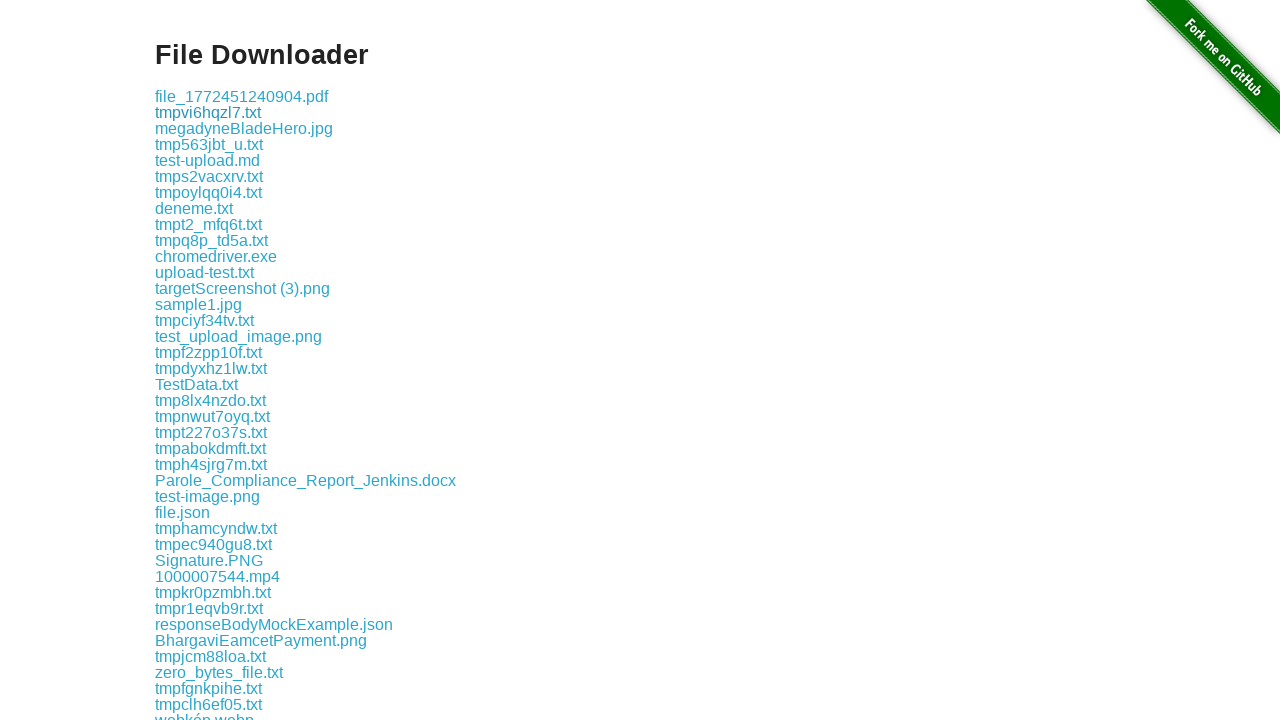

Retrieved download file path
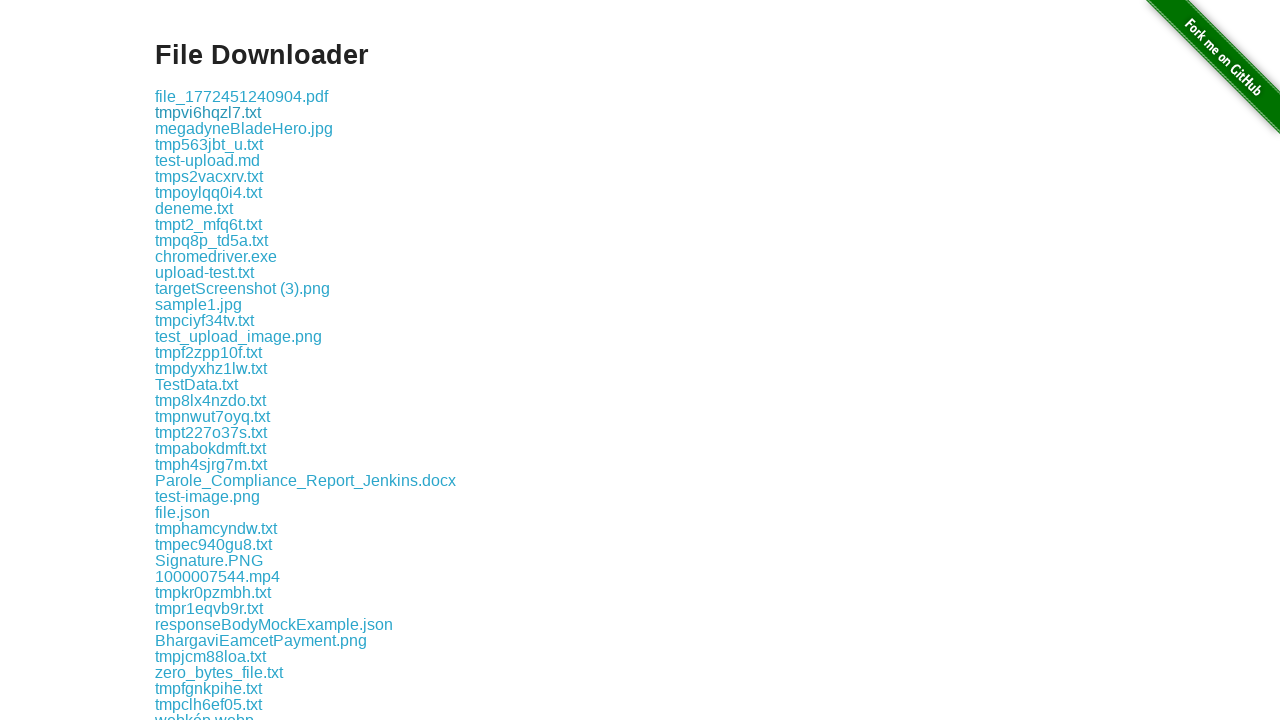

Verified that download file path is not None
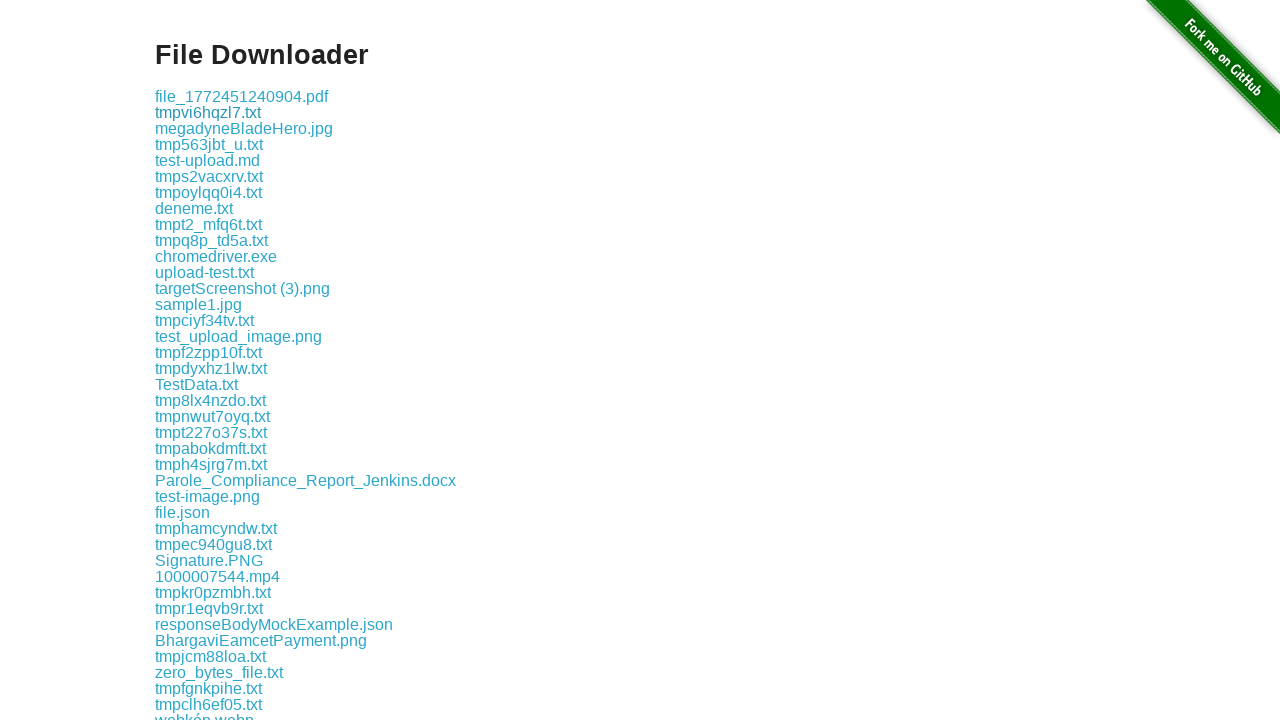

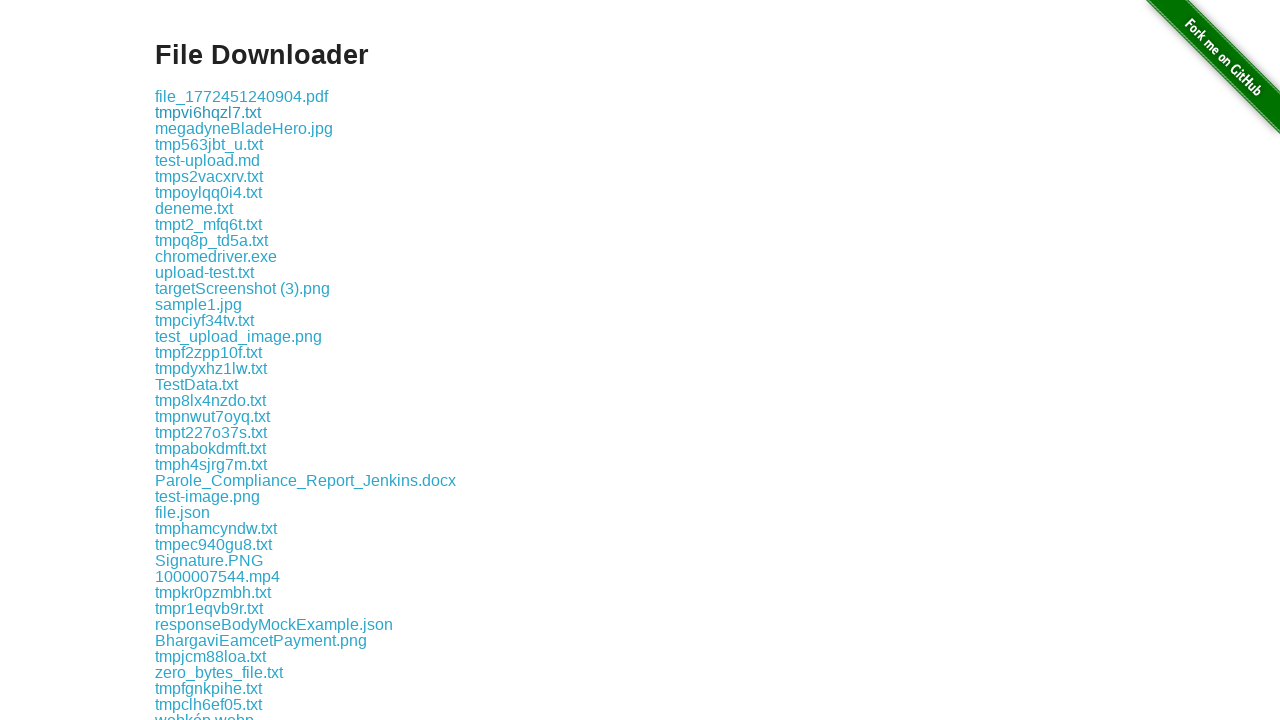